Tests that toggle-all checkbox updates state when individual items are completed or cleared

Starting URL: https://demo.playwright.dev/todomvc

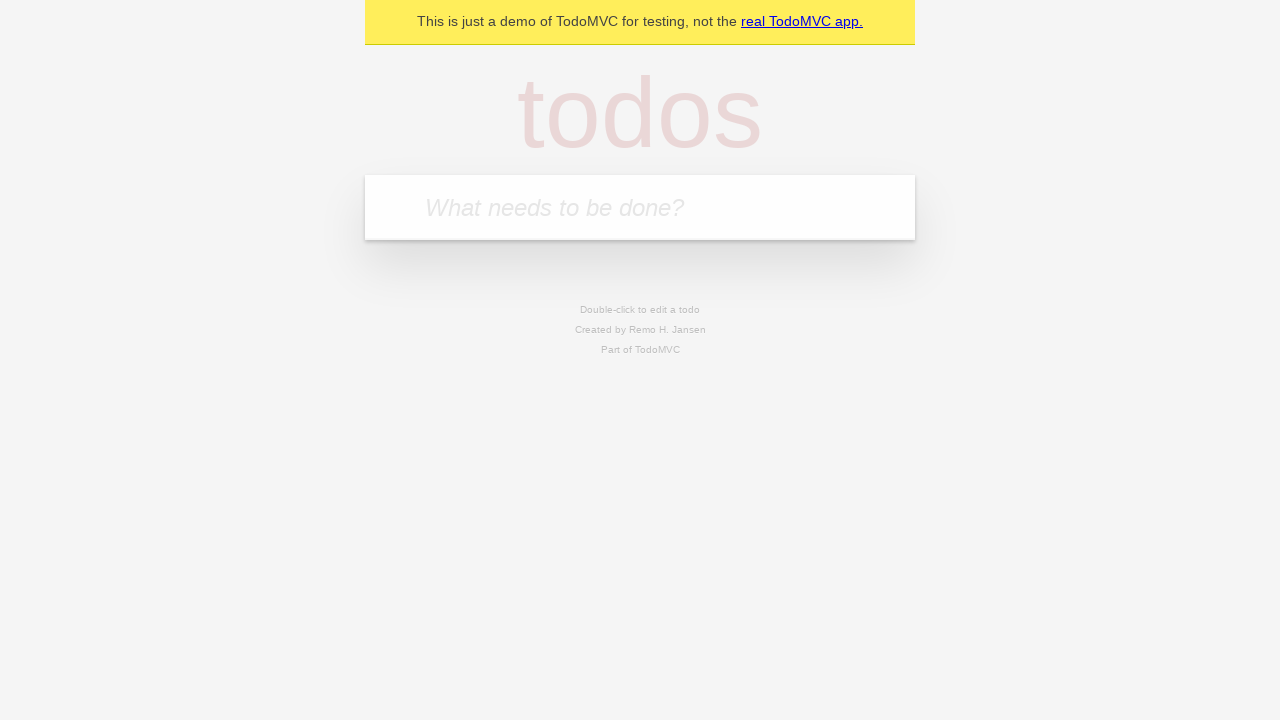

Filled new todo input with 'buy some cheese' on .new-todo
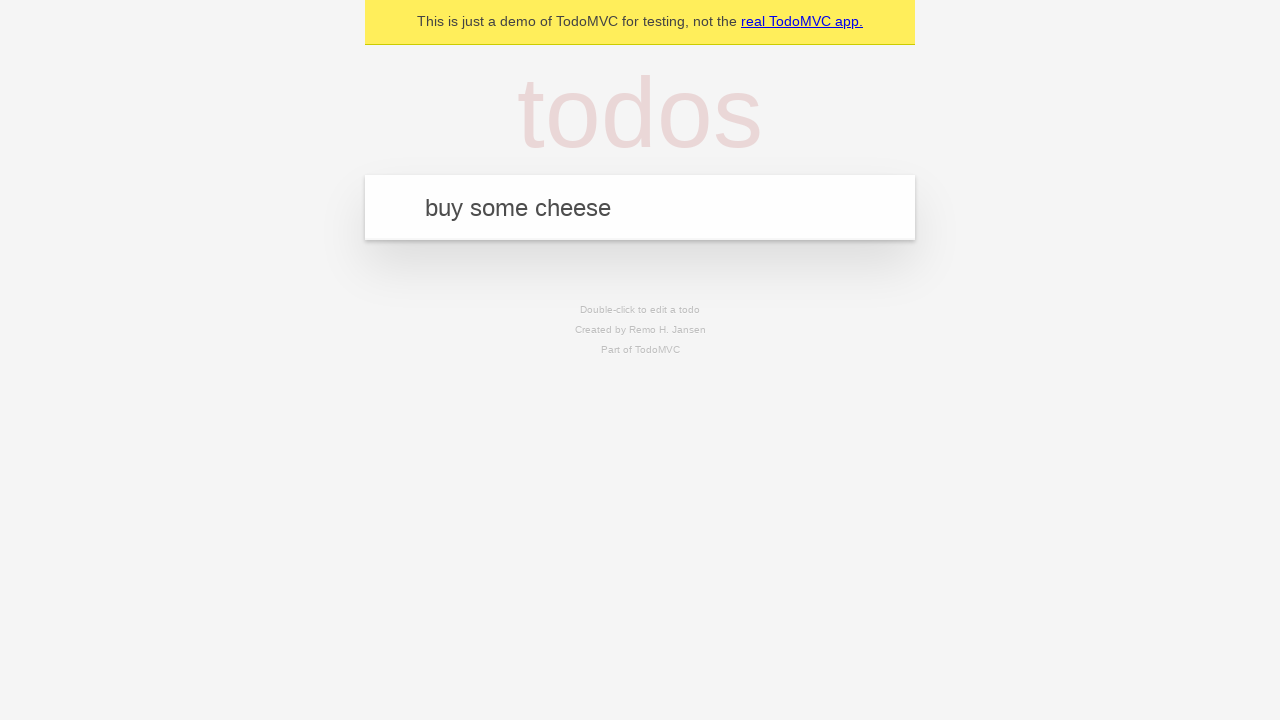

Pressed Enter to create first todo on .new-todo
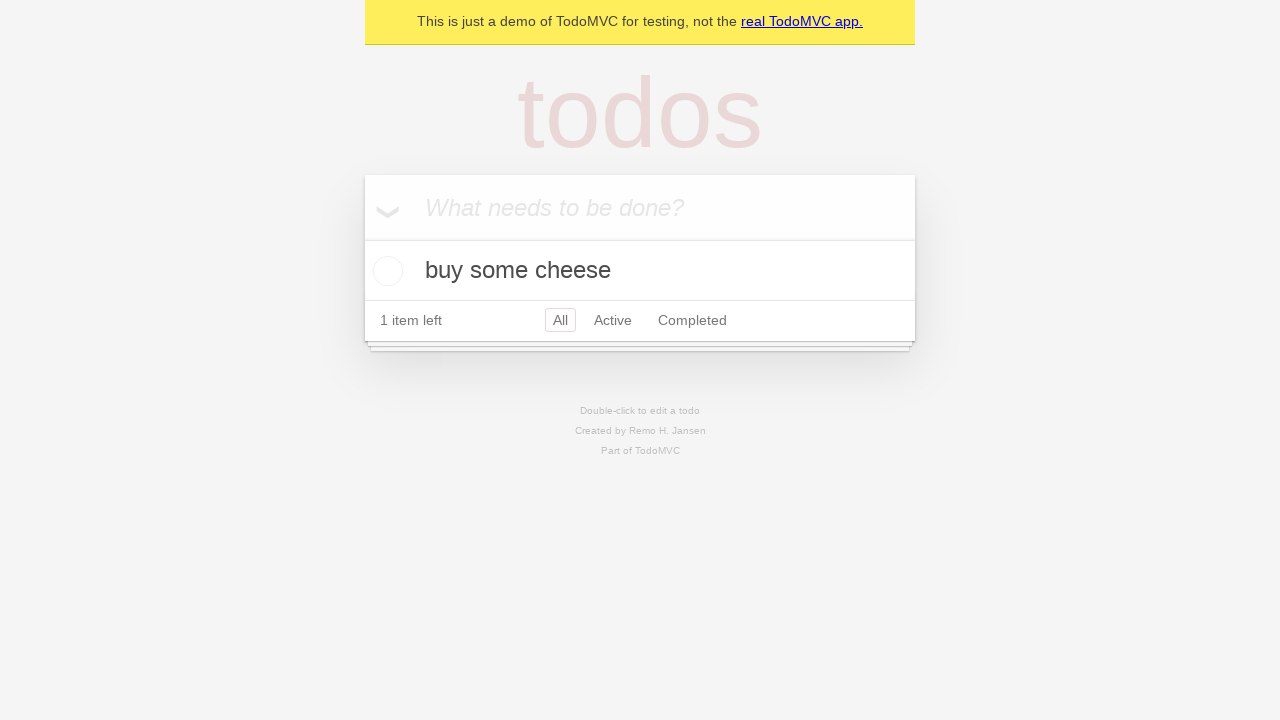

Filled new todo input with 'feed the cat' on .new-todo
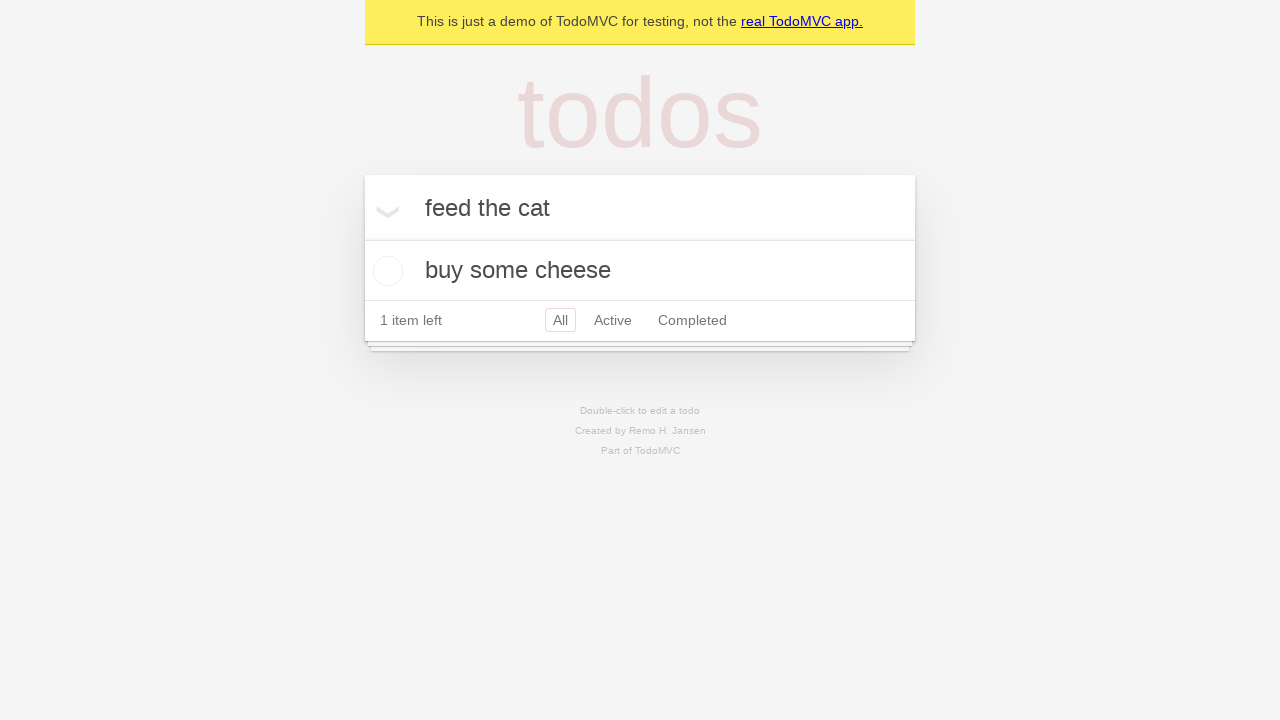

Pressed Enter to create second todo on .new-todo
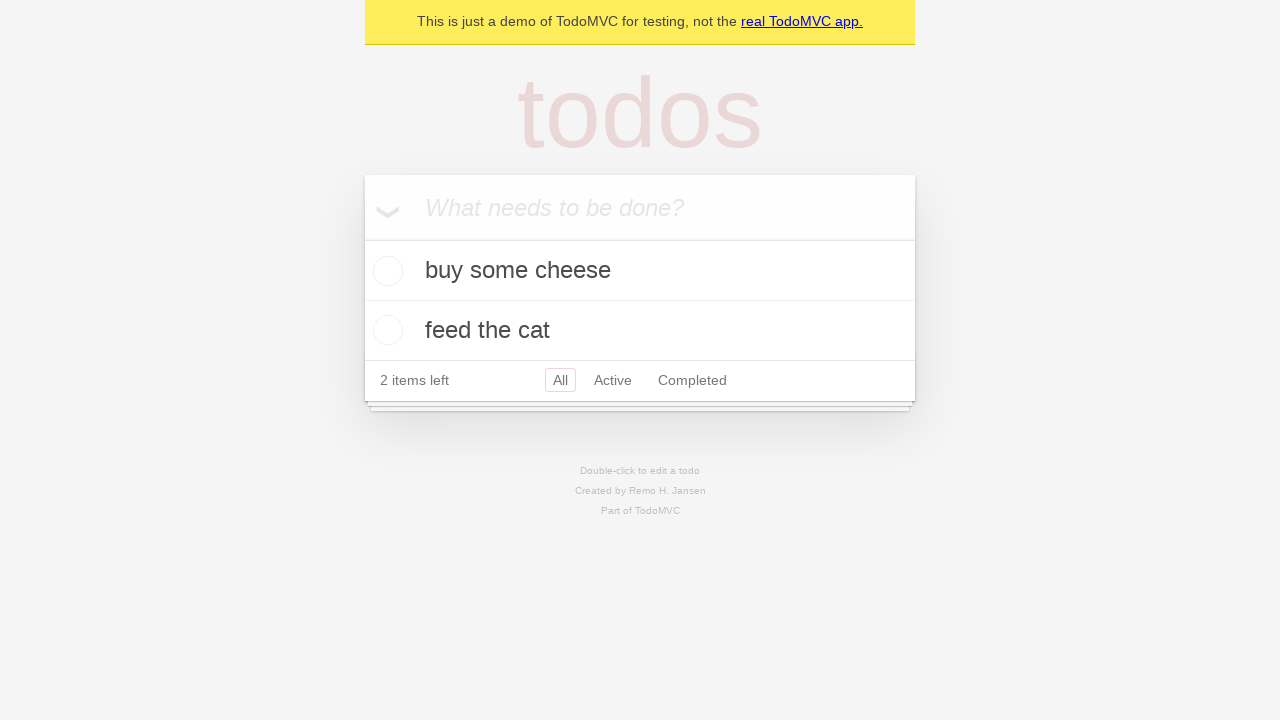

Filled new todo input with 'book a doctors appointment' on .new-todo
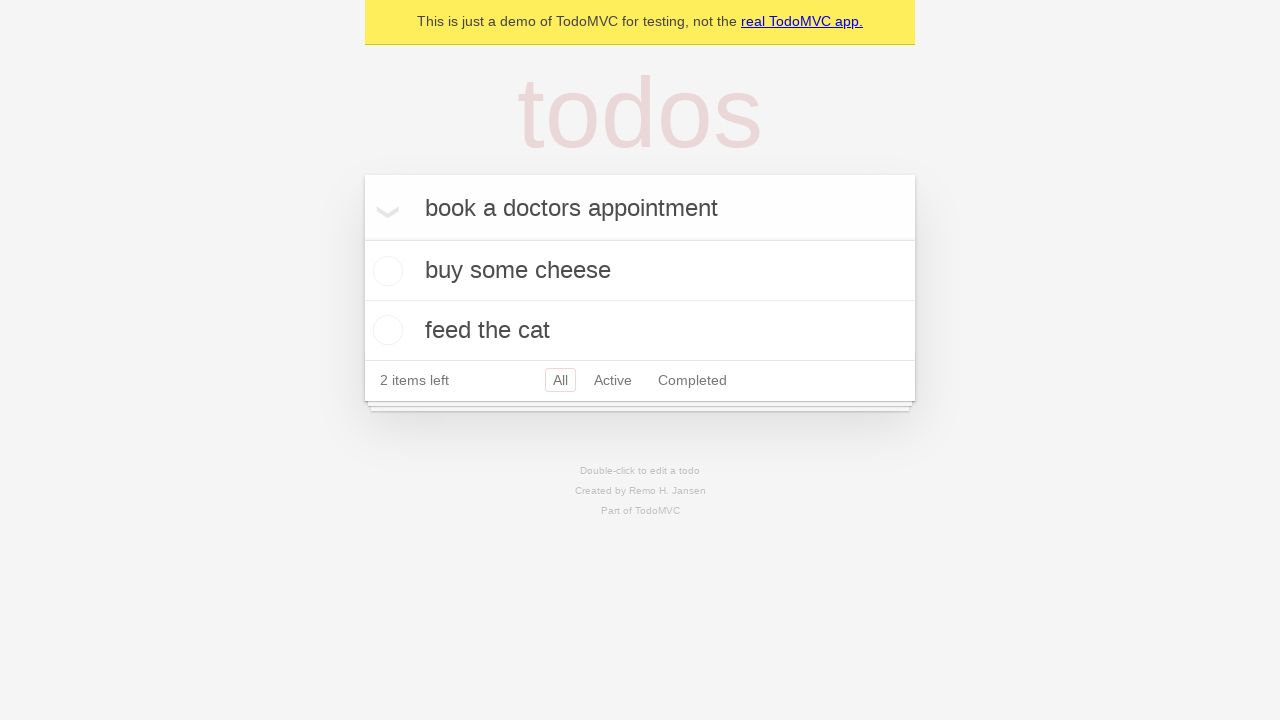

Pressed Enter to create third todo on .new-todo
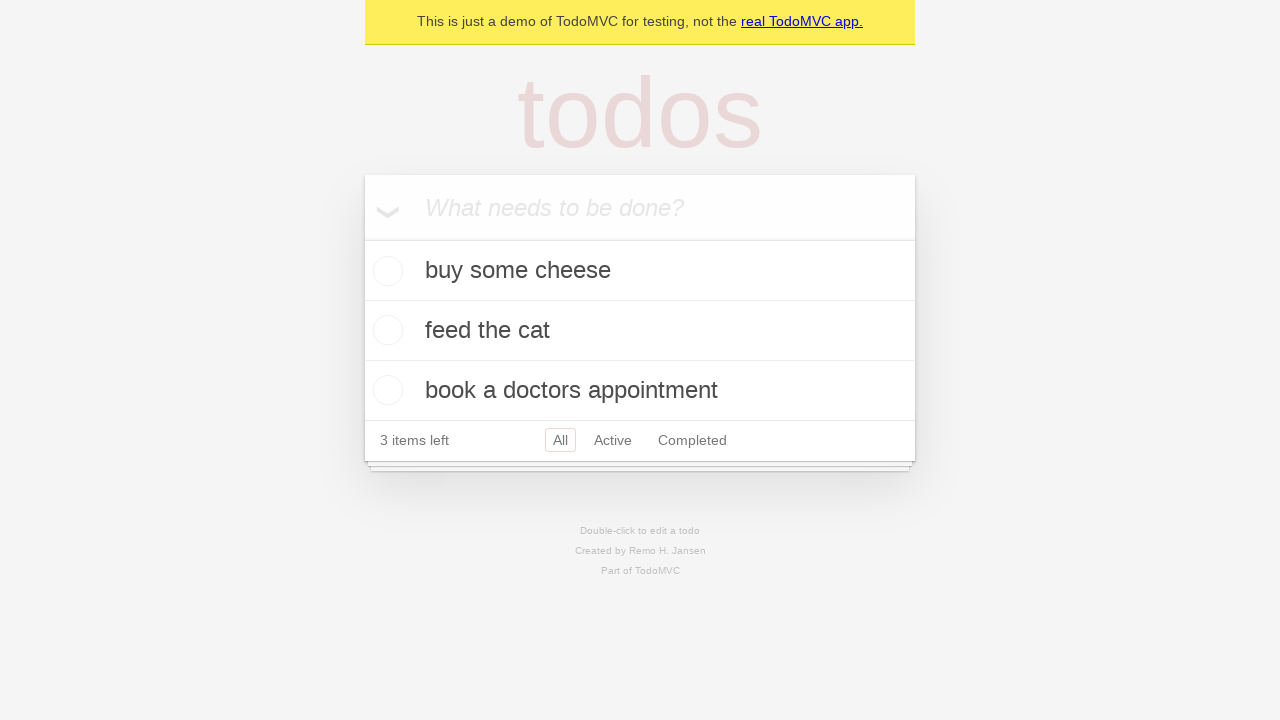

Checked toggle-all checkbox to mark all todos as complete at (362, 238) on .toggle-all
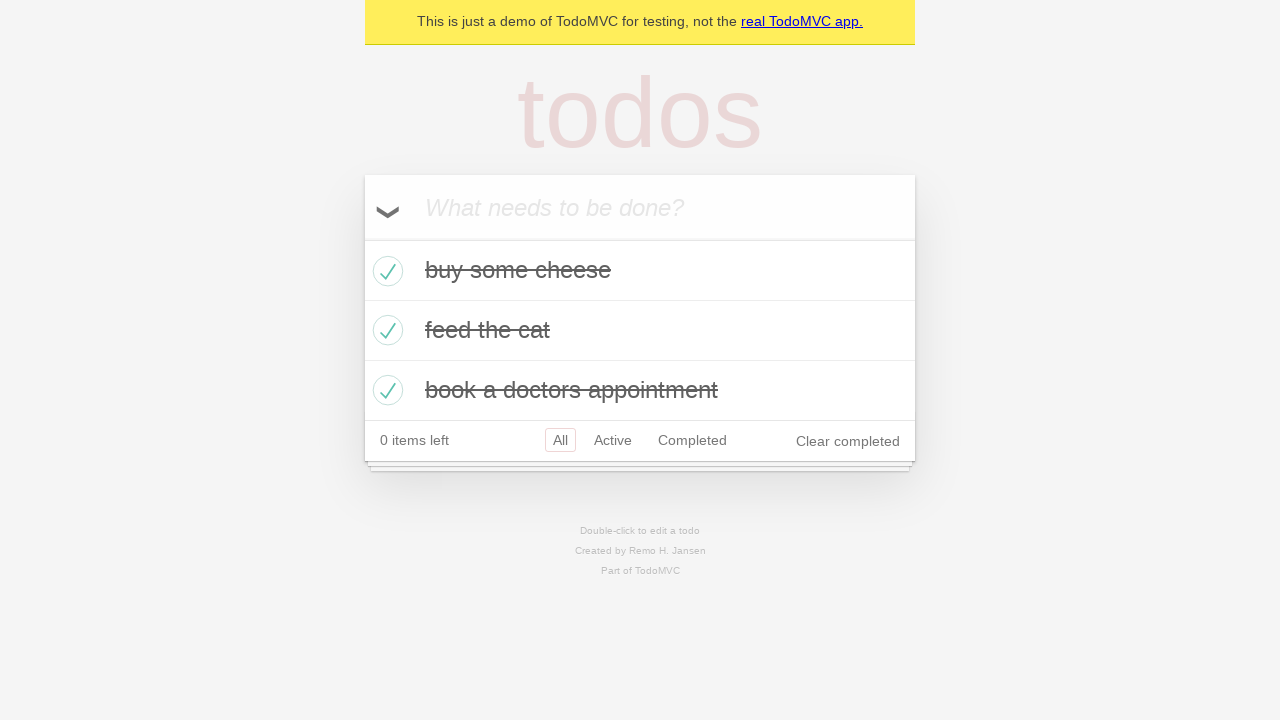

Located first todo item in the list
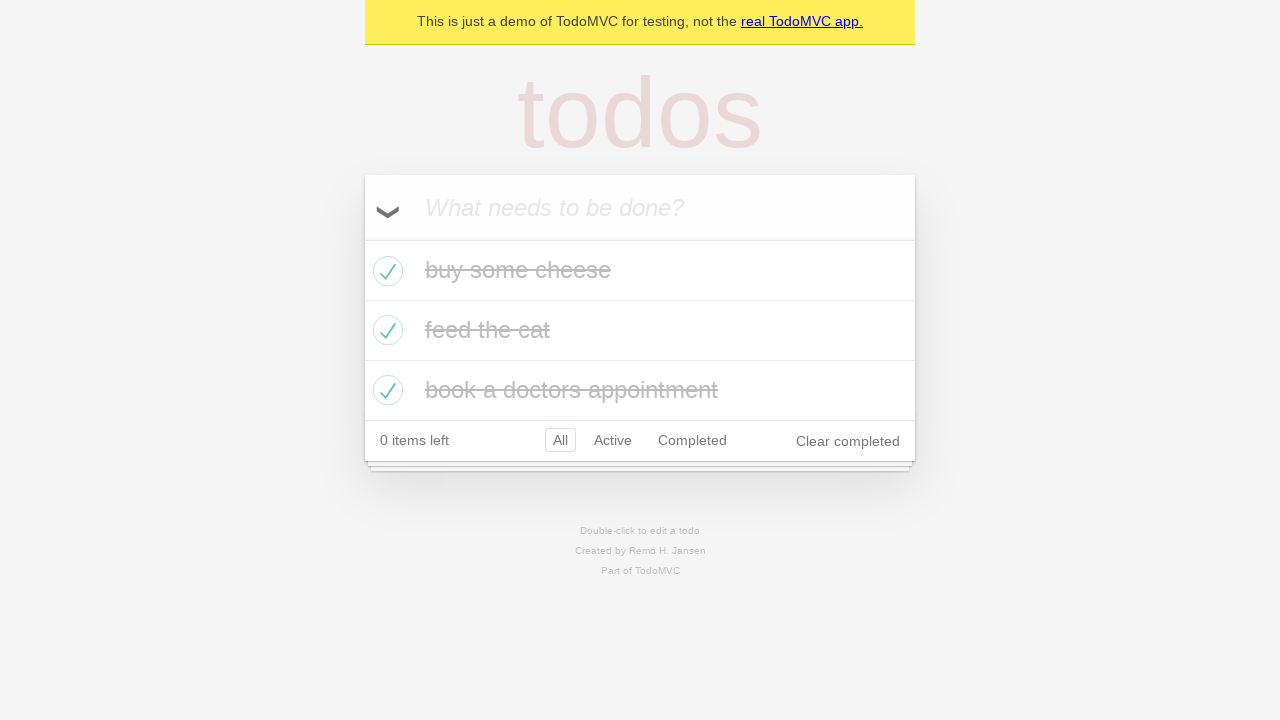

Unchecked first todo to mark it as incomplete at (385, 271) on .todo-list li >> nth=0 >> .toggle
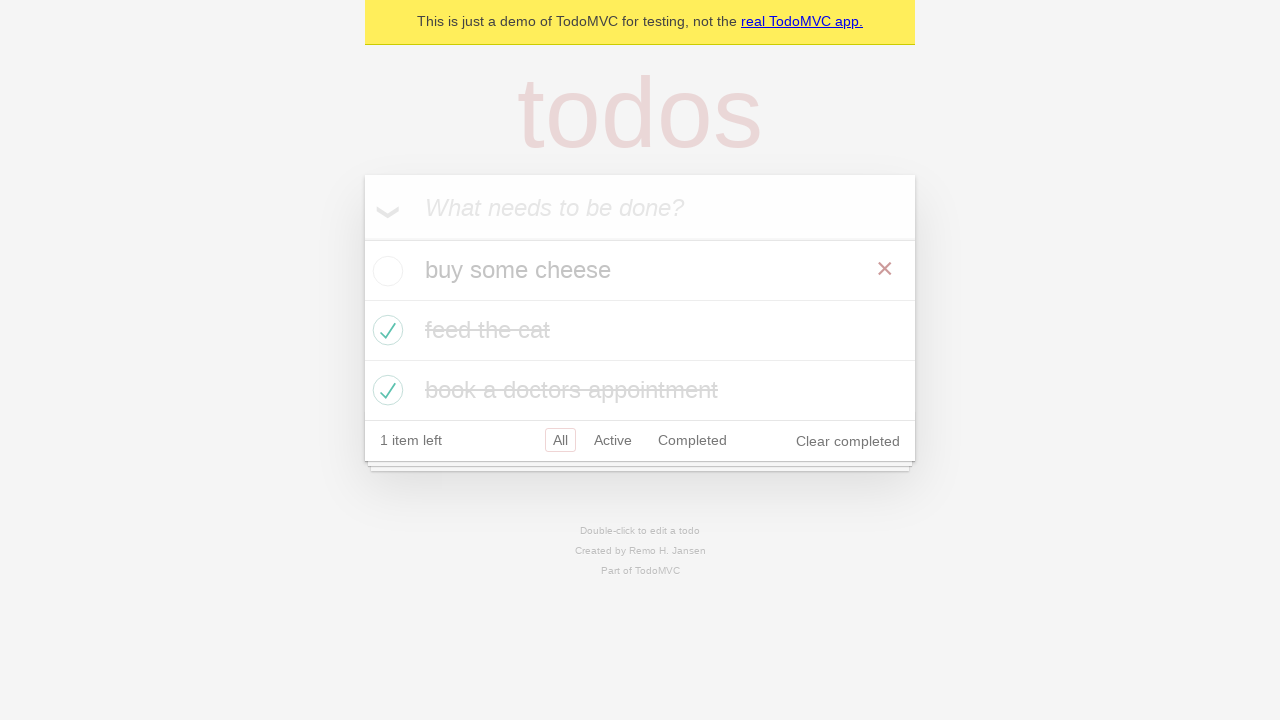

Checked first todo to mark it as complete again at (385, 271) on .todo-list li >> nth=0 >> .toggle
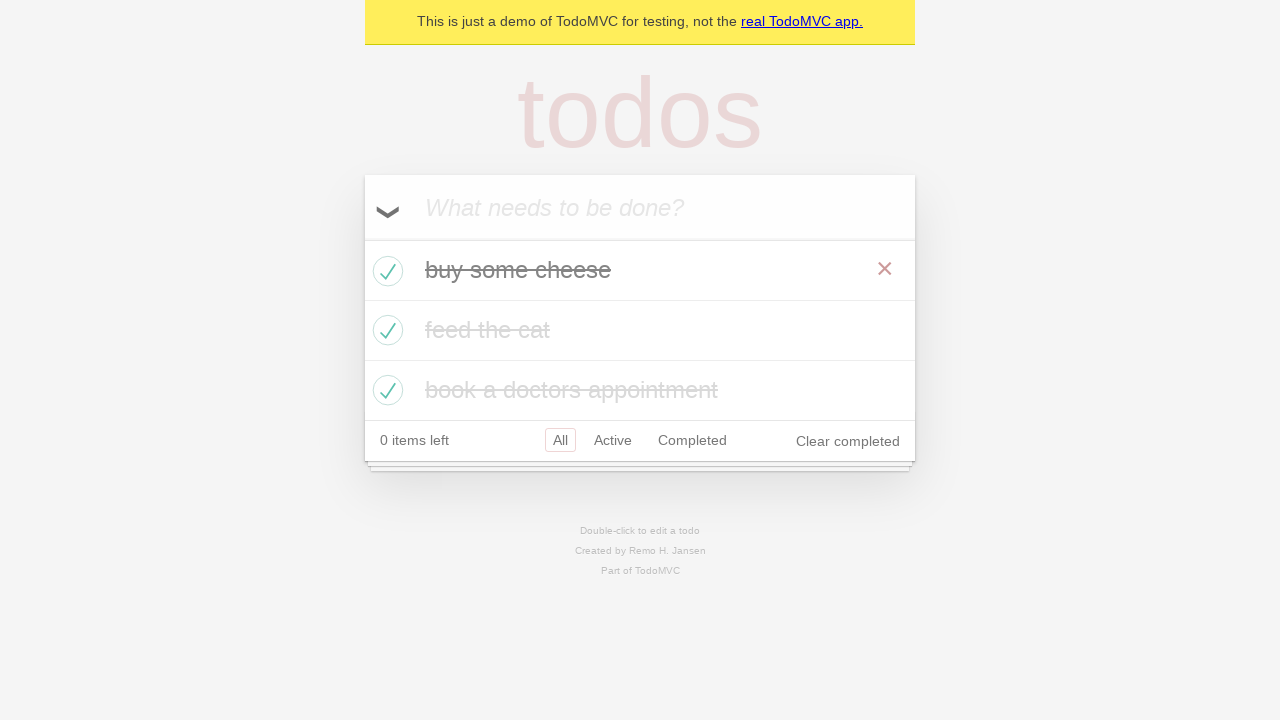

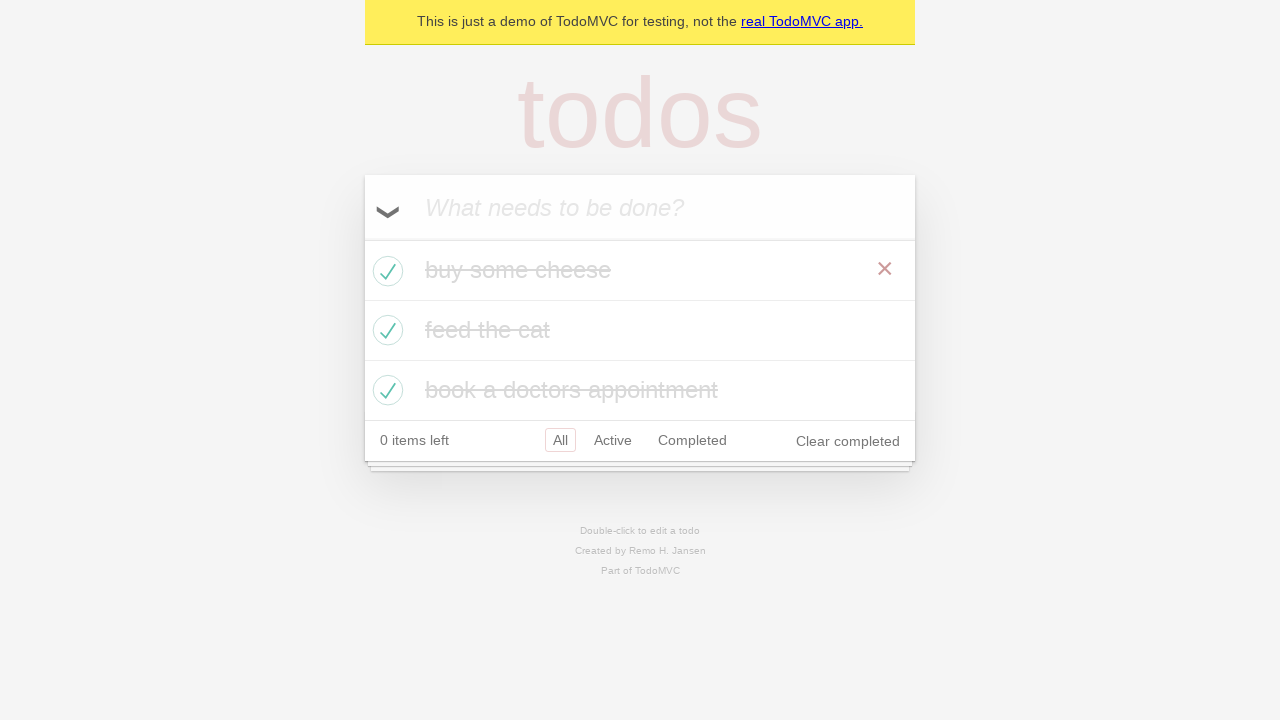